Tests the jQuery UI Dialog widget by navigating to the Dialog demo page, switching to the iframe containing the dialog, and clicking the close button to dismiss it.

Starting URL: https://jqueryui.com/

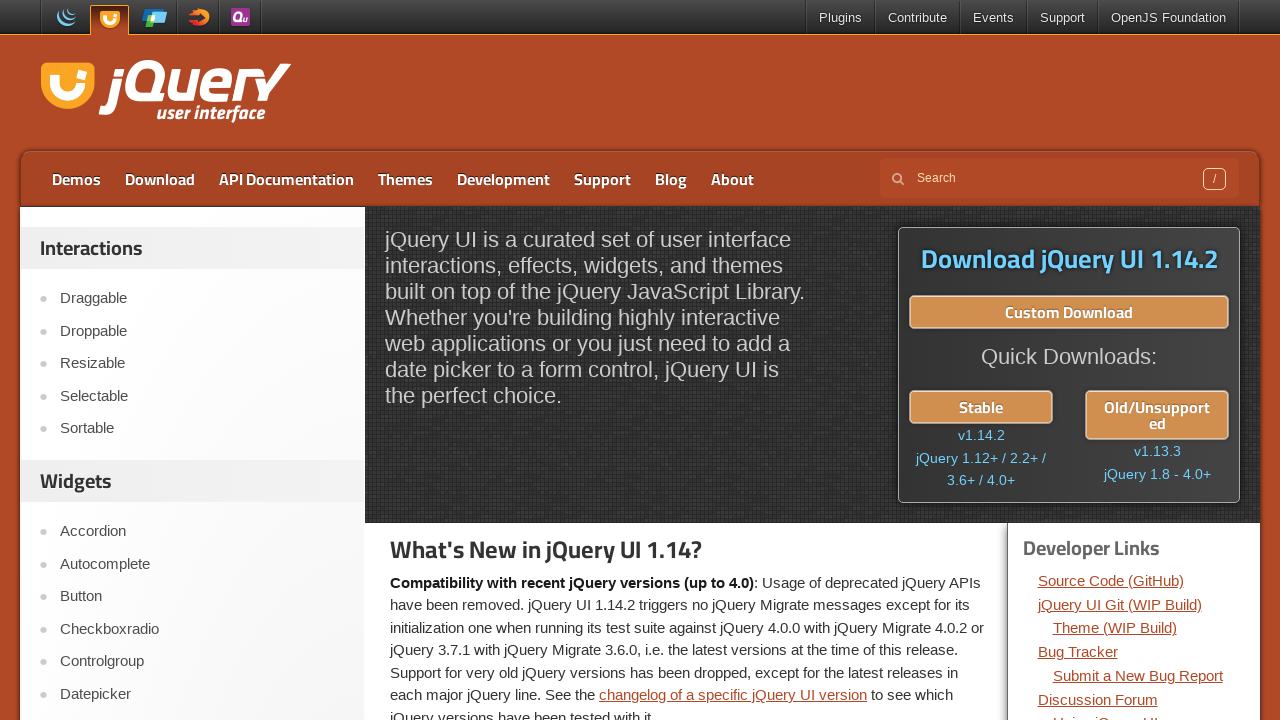

Clicked on Dialog menu link from left pane at (202, 709) on text=Dialog
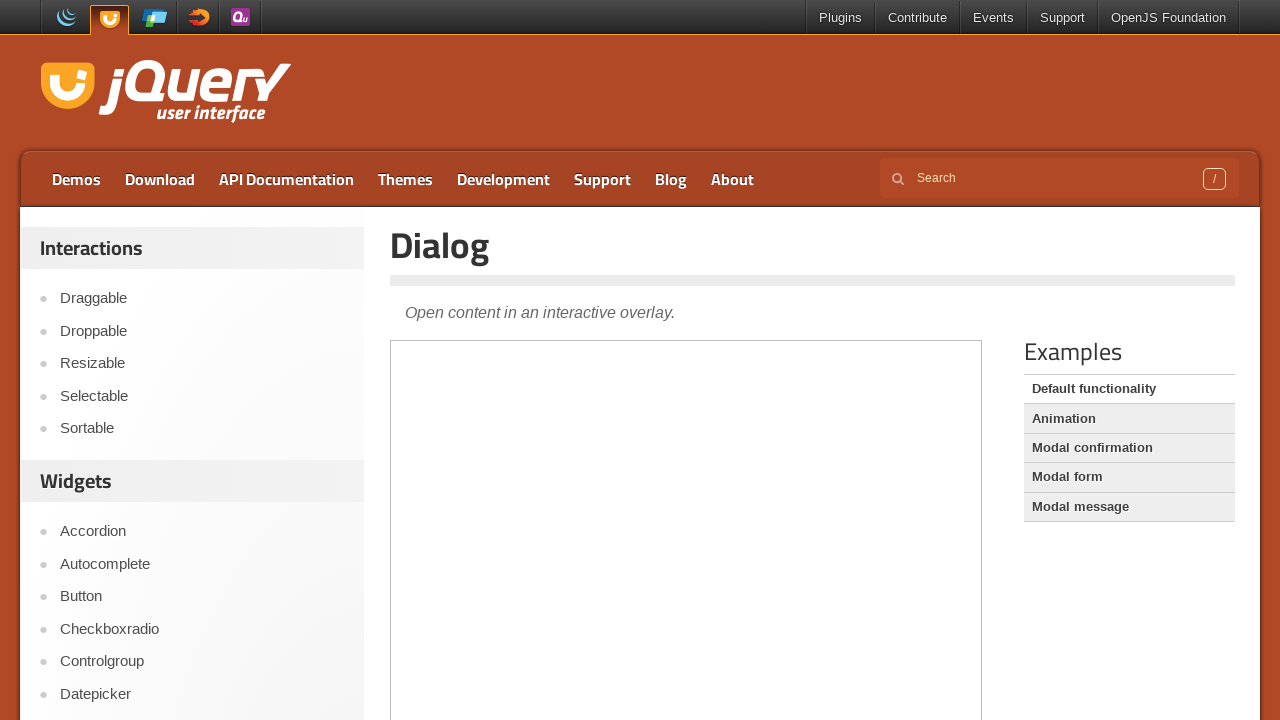

Waited for iframe.demo-frame to load
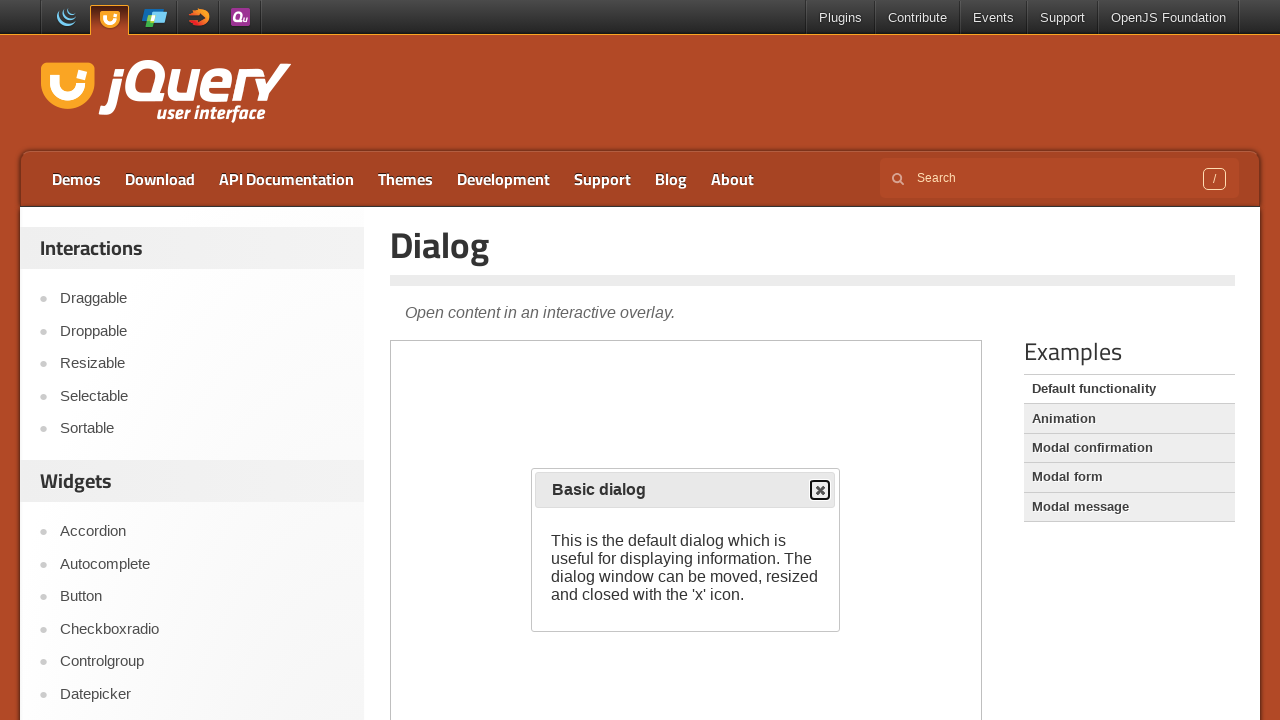

Located the demo iframe containing the dialog widget
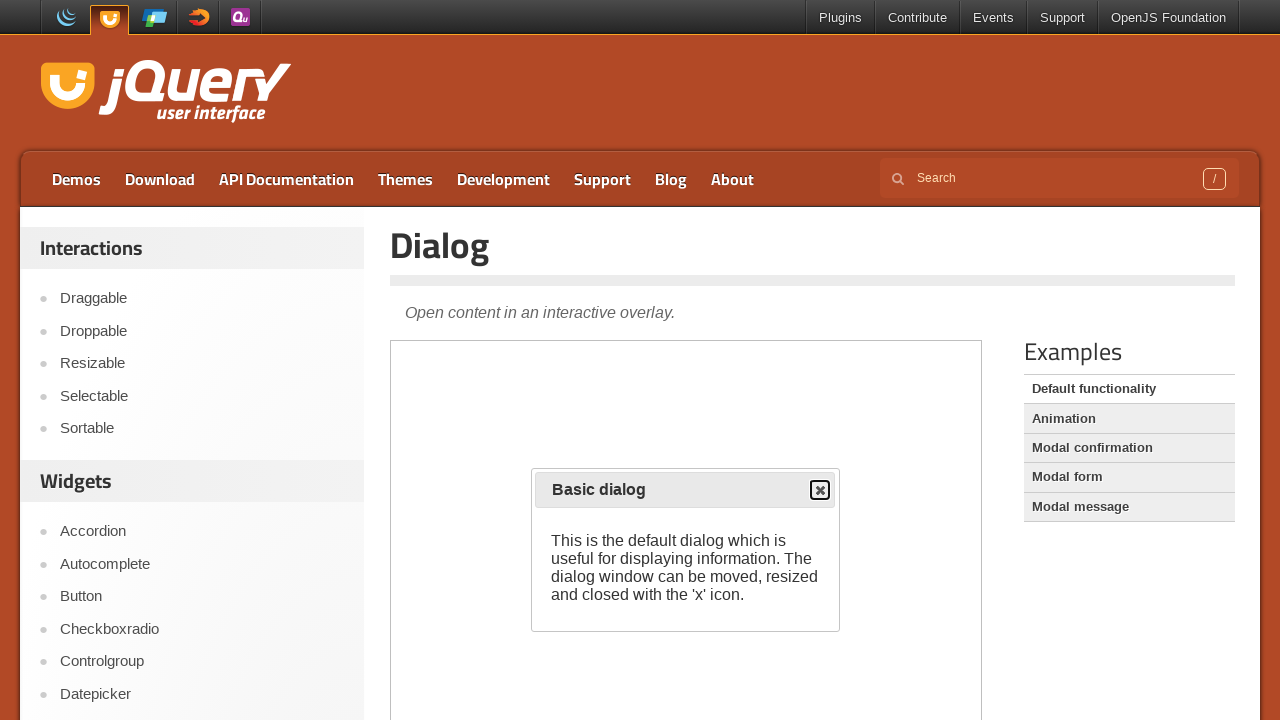

Clicked the close button to dismiss the dialog at (820, 490) on iframe.demo-frame >> nth=0 >> internal:control=enter-frame >> button[type='butto
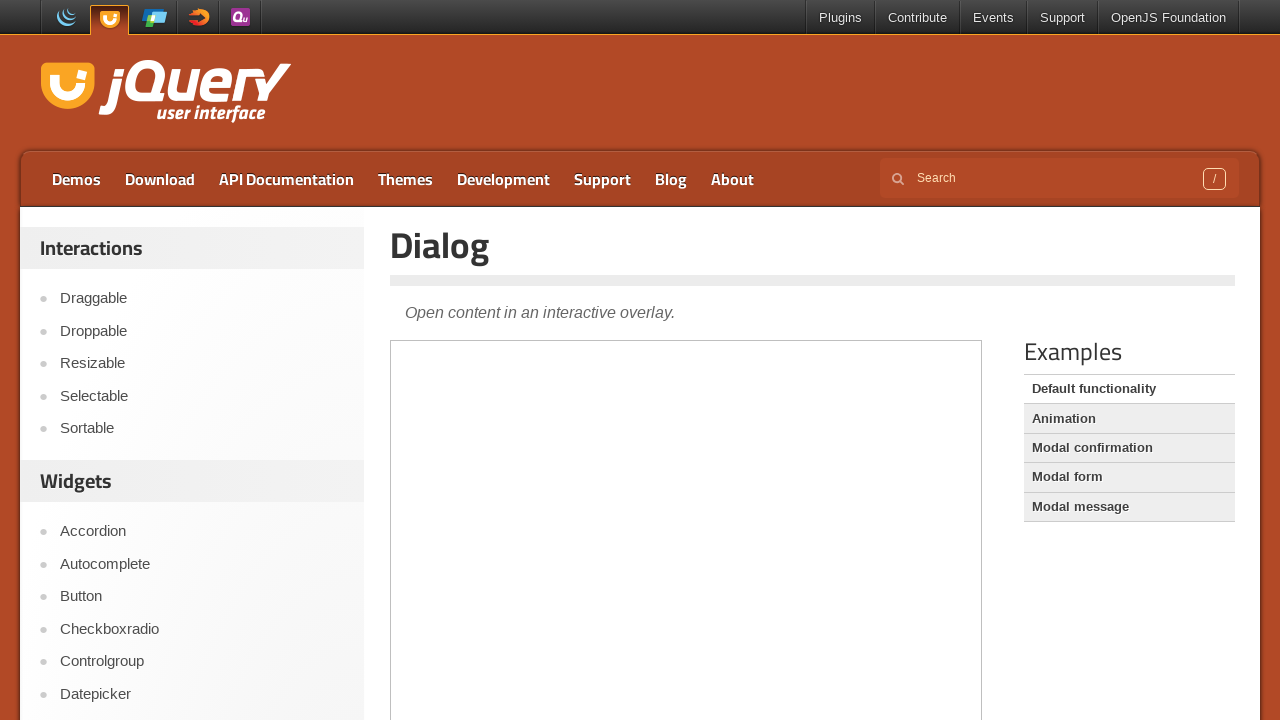

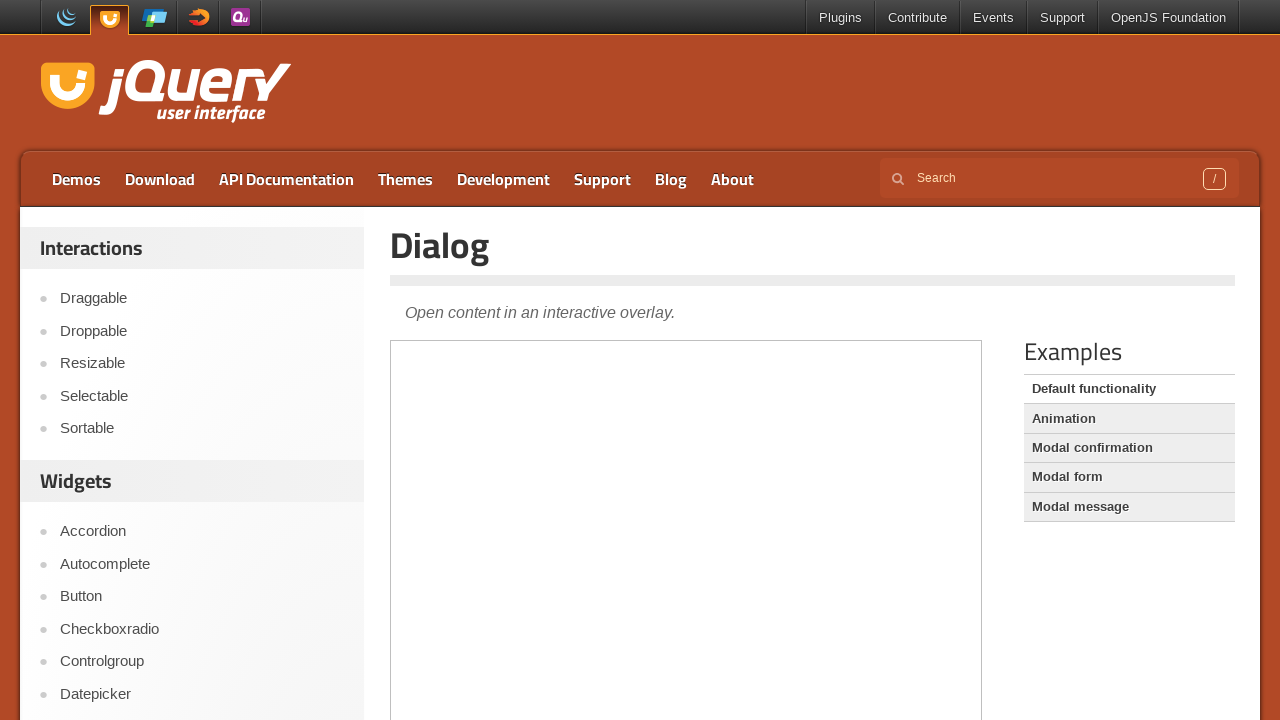